Tests keyboard Enter key usage by typing in search bar and pressing Enter instead of clicking search button

Starting URL: http://omayo.blogspot.com

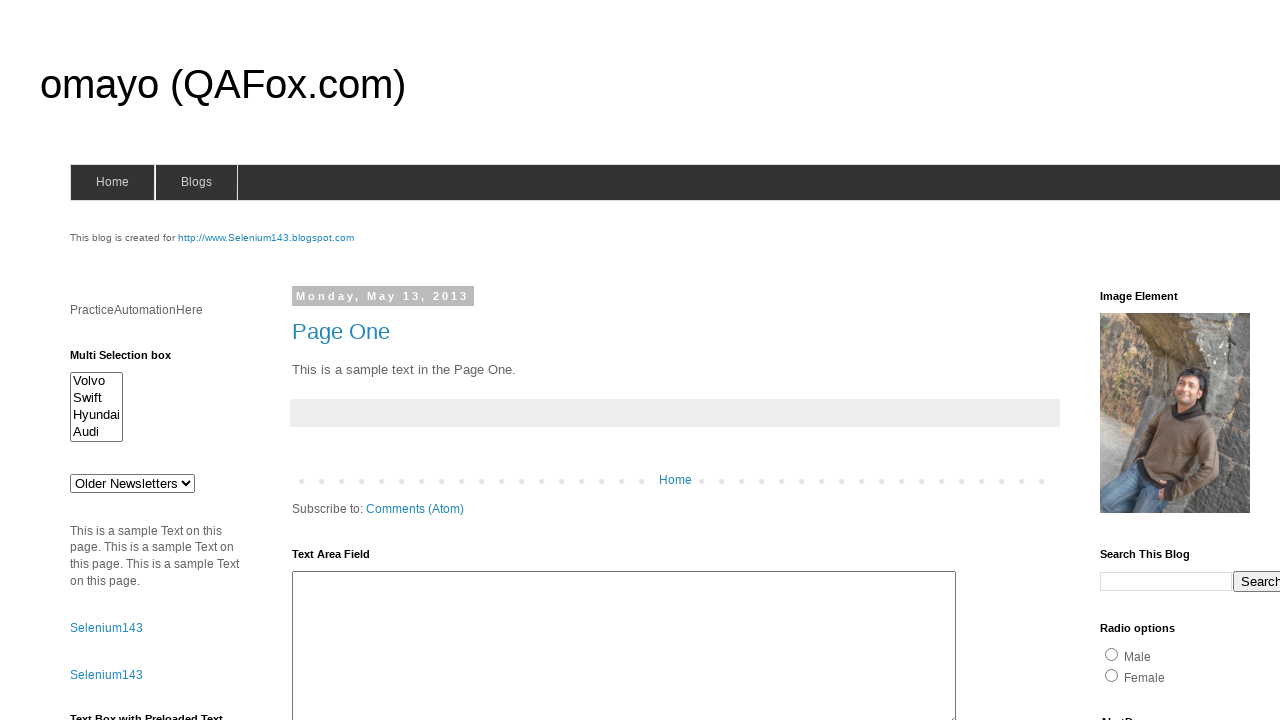

Filled search bar with 'Random' on td.gsc-input > input
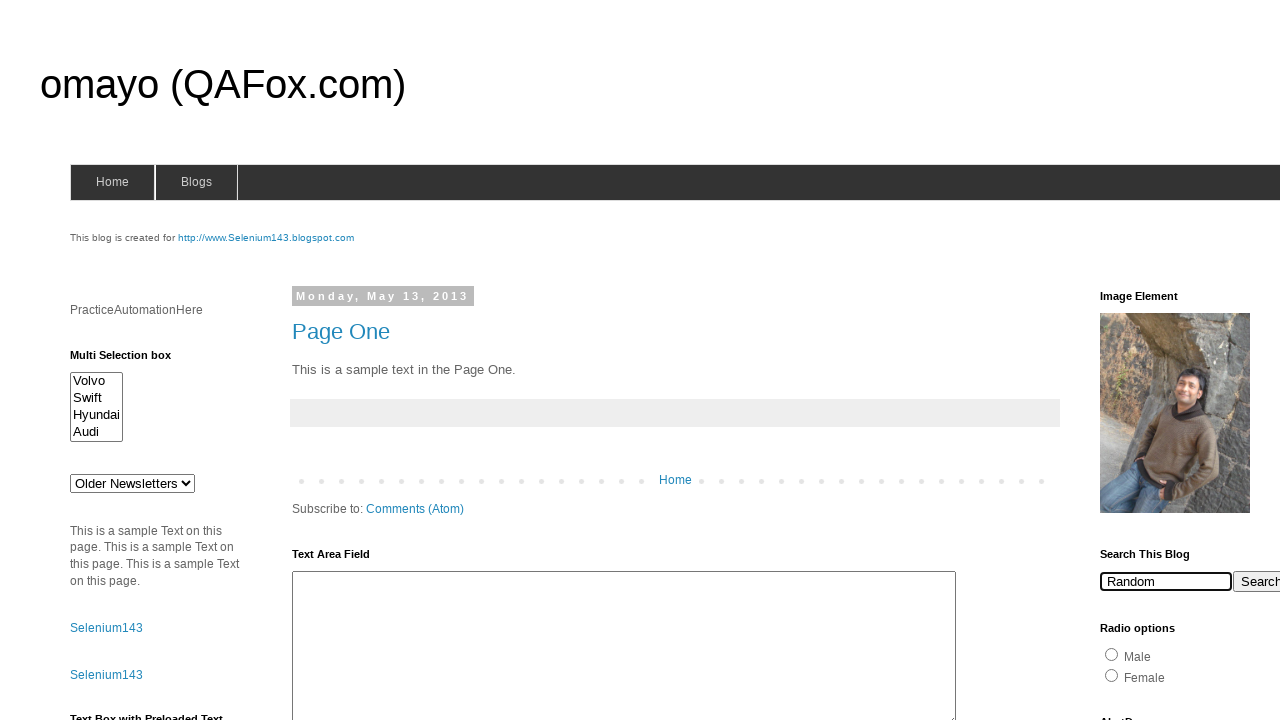

Pressed Enter key in search bar to submit search on td.gsc-input > input
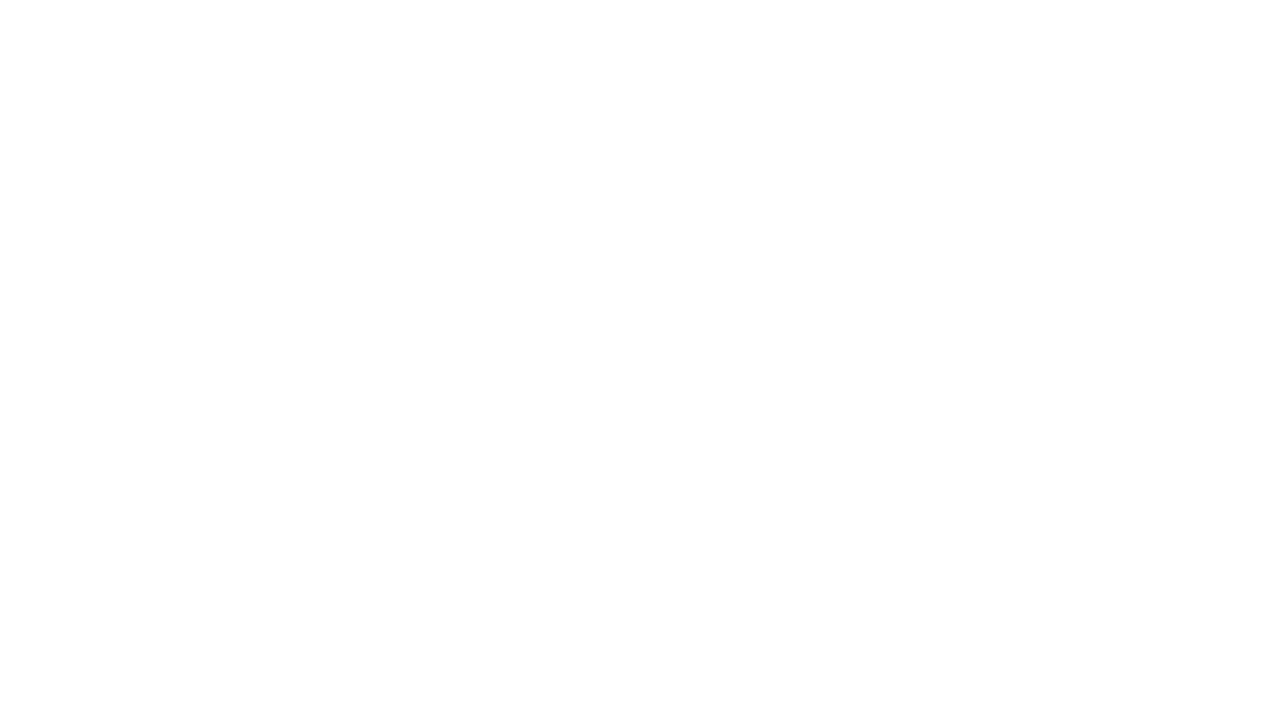

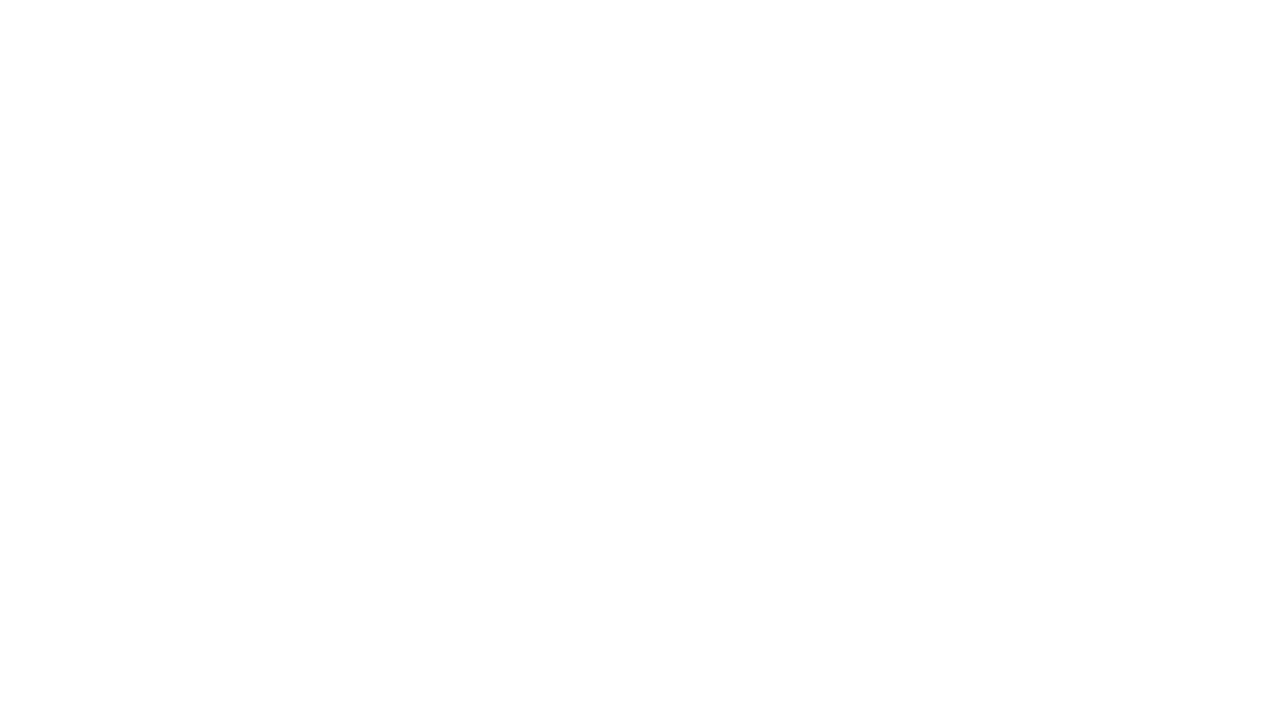